Tests JavaScript alert handling by triggering a confirmation dialog and dismissing it

Starting URL: https://the-internet.herokuapp.com/javascript_alerts

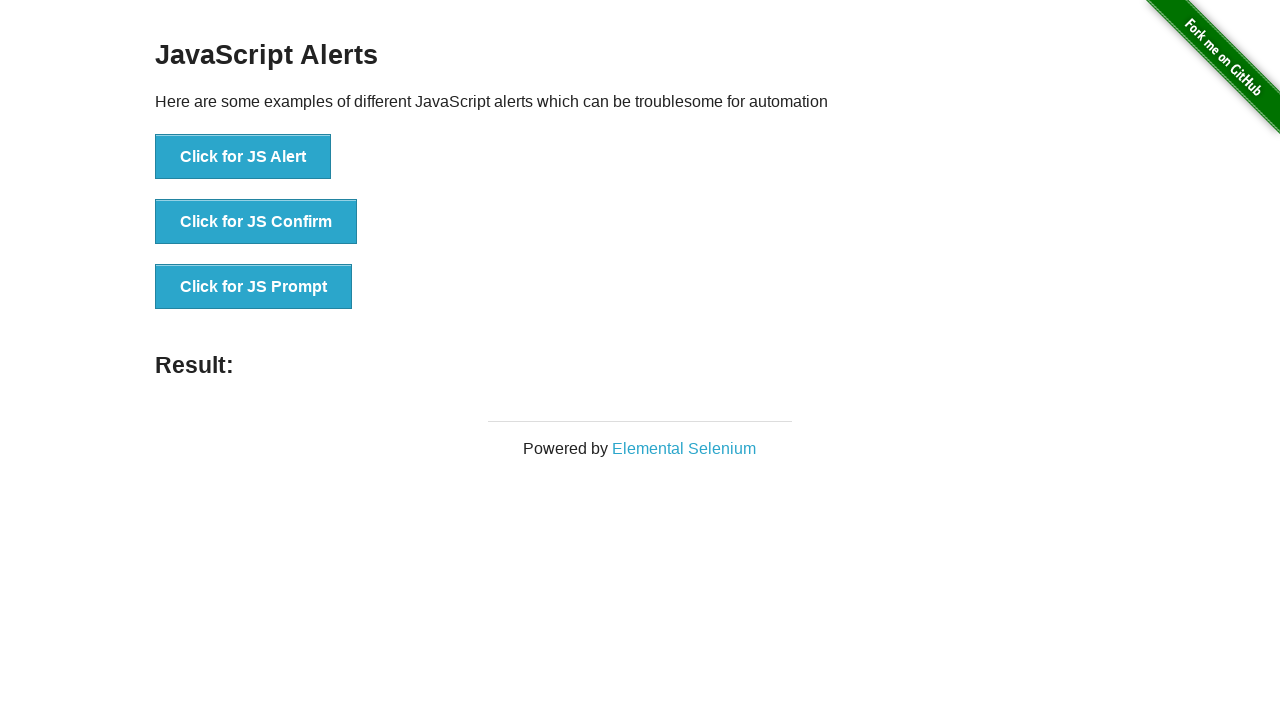

Clicked button to trigger confirmation dialog at (256, 222) on xpath=//button[@onclick='jsConfirm()']
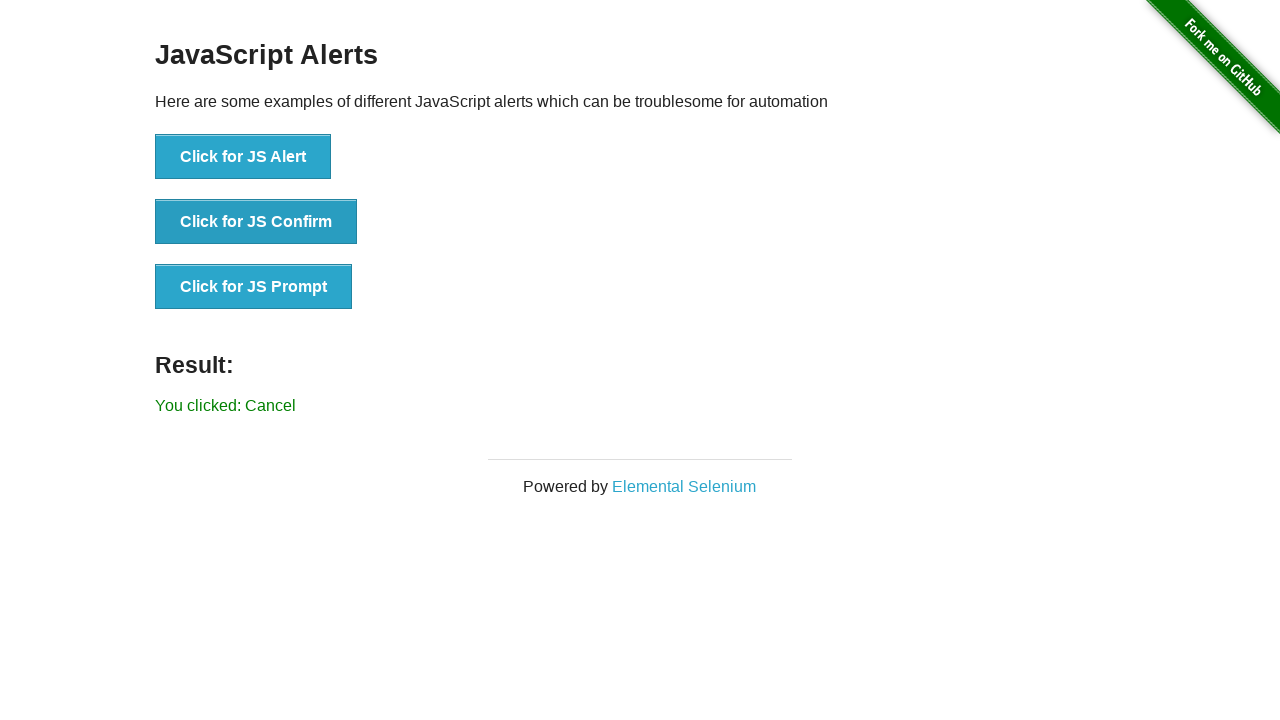

Set up dialog handler to dismiss confirmation dialogs
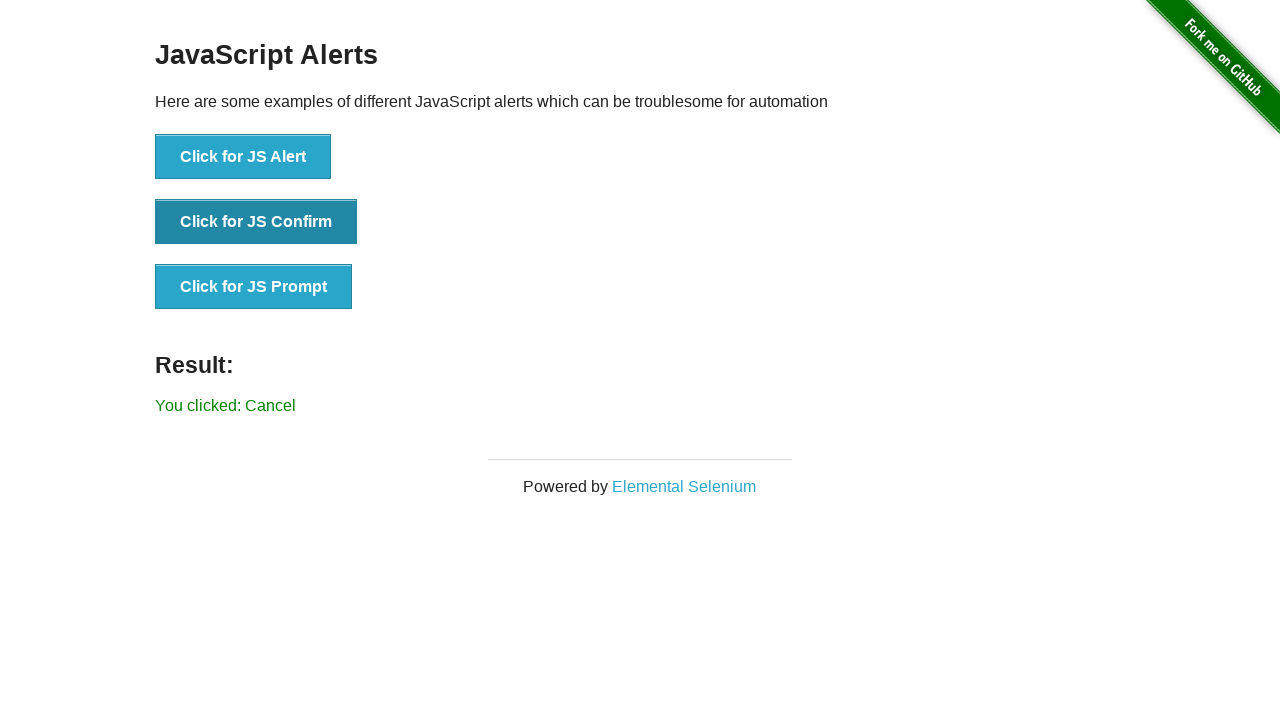

Clicked button again to trigger confirmation dialog and verify handler works at (256, 222) on xpath=//button[@onclick='jsConfirm()']
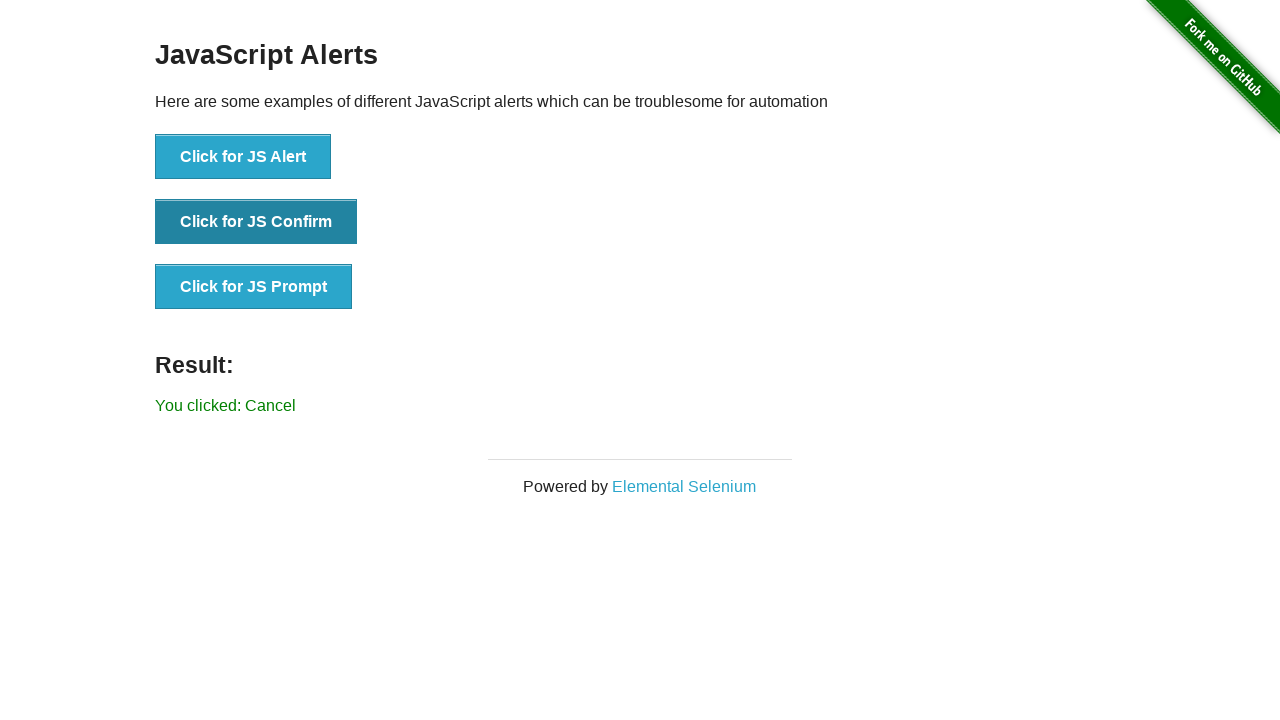

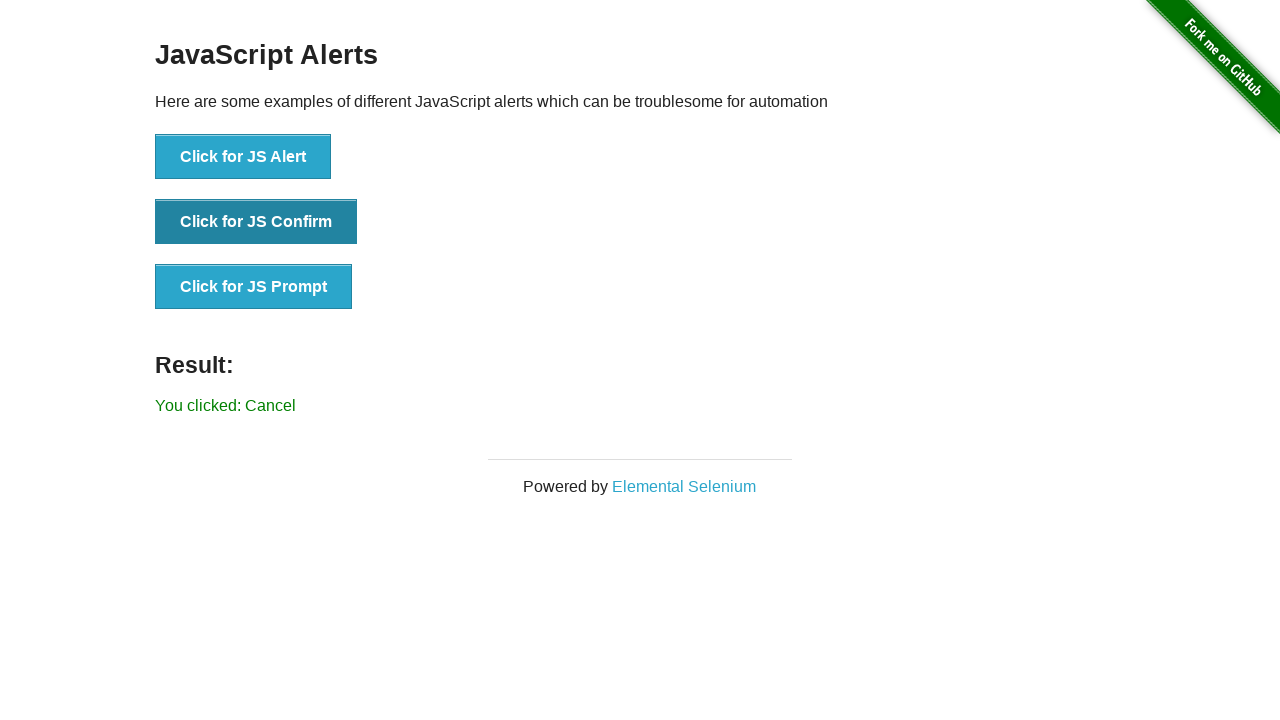